Tests multiple window handling with explicit window tracking - clicks a link to open a new window, identifies the new window handle, and switches between windows to verify their titles.

Starting URL: http://the-internet.herokuapp.com/windows

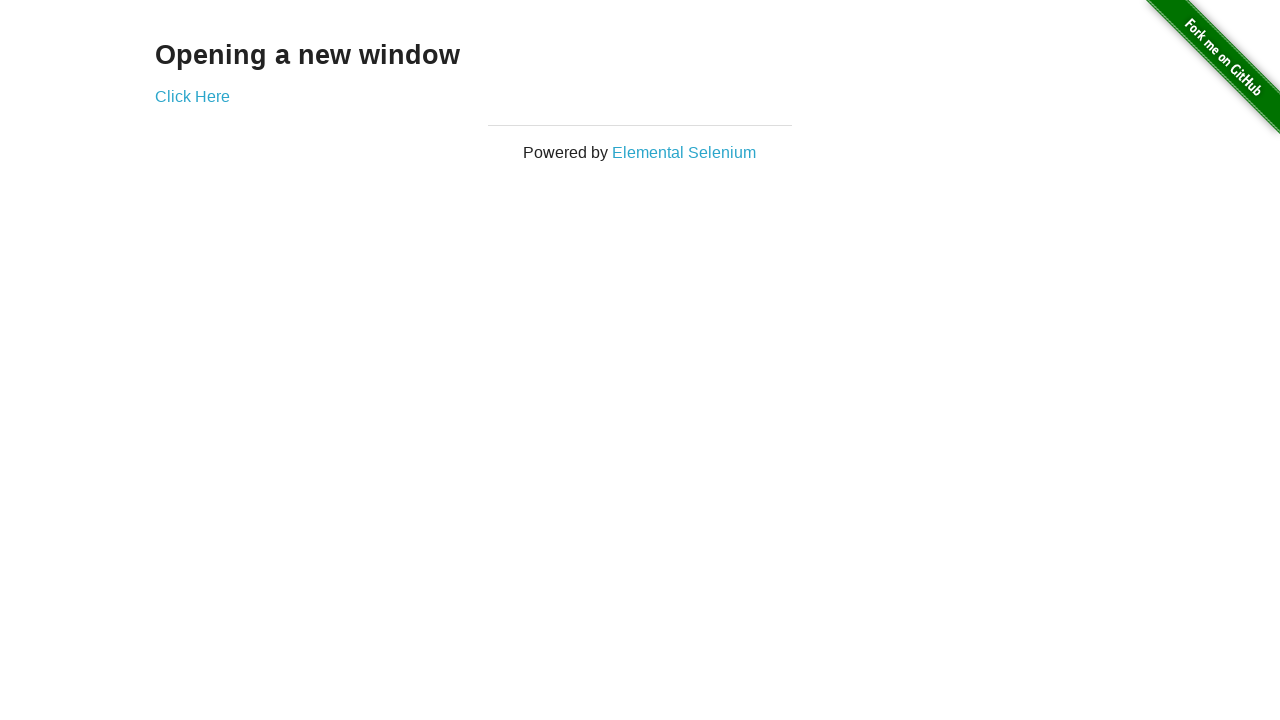

Stored reference to the first page
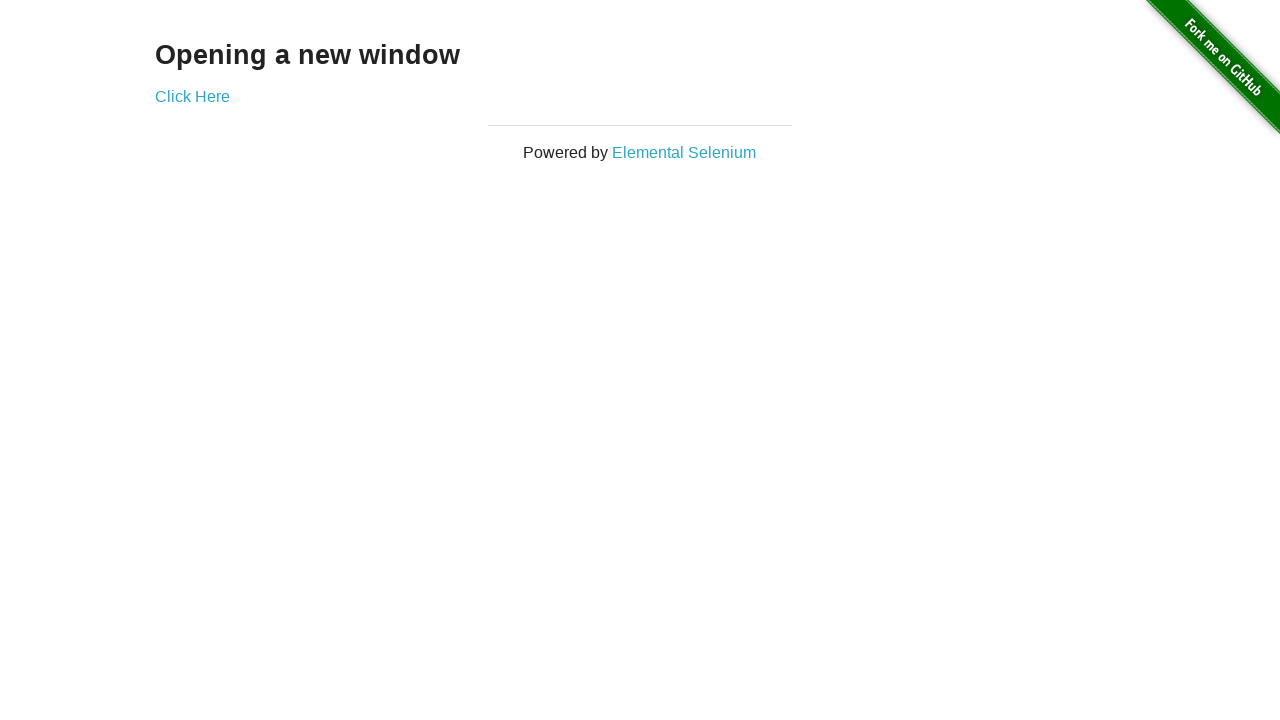

Clicked link to open a new window at (192, 96) on .example a
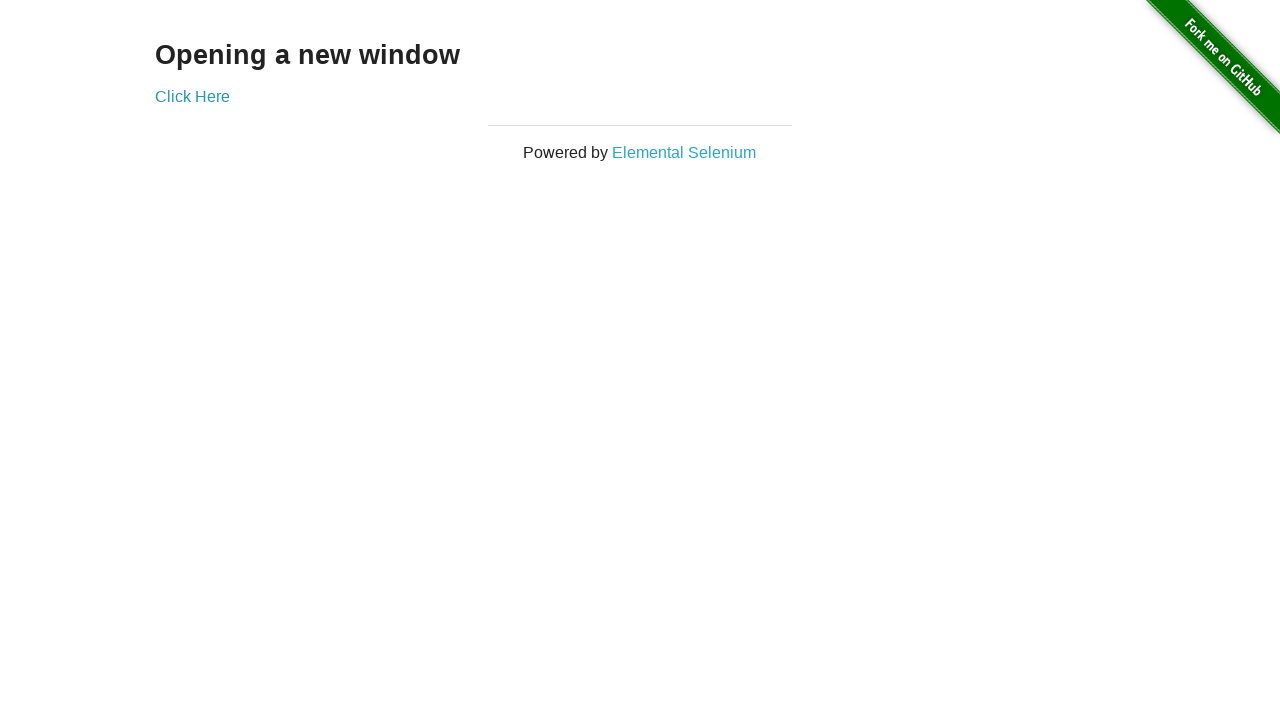

Captured new window handle
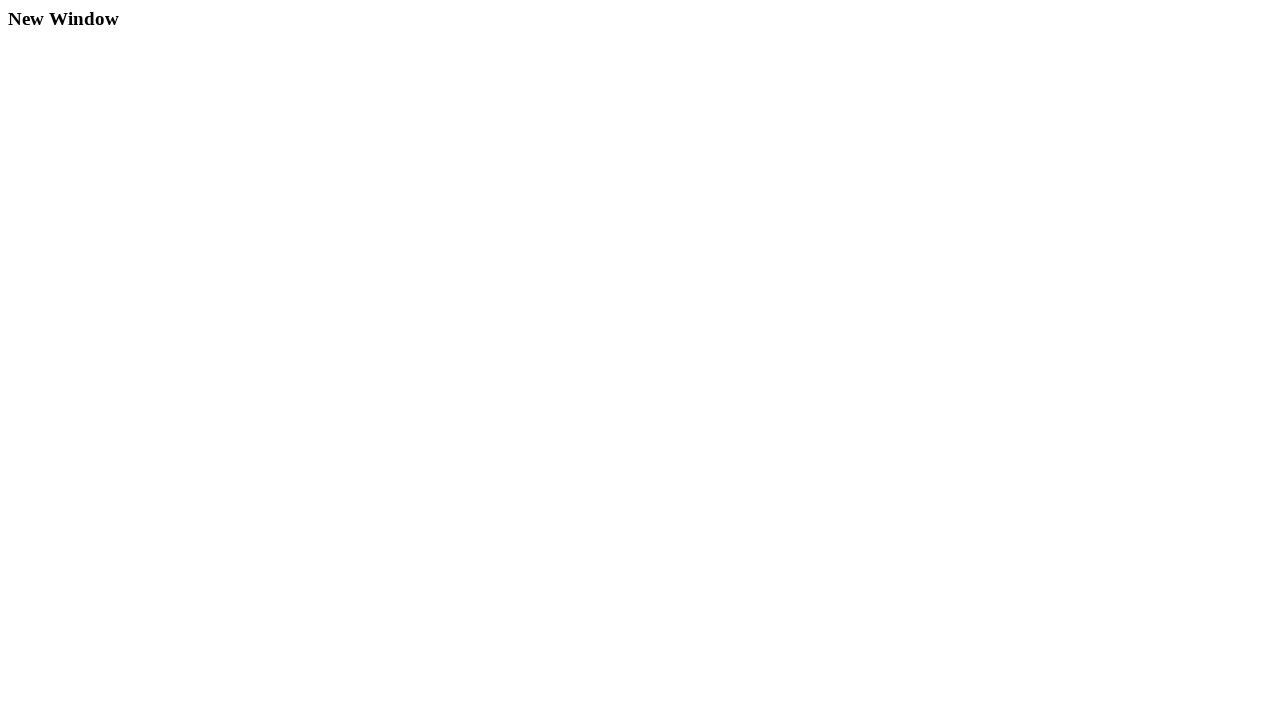

New window finished loading
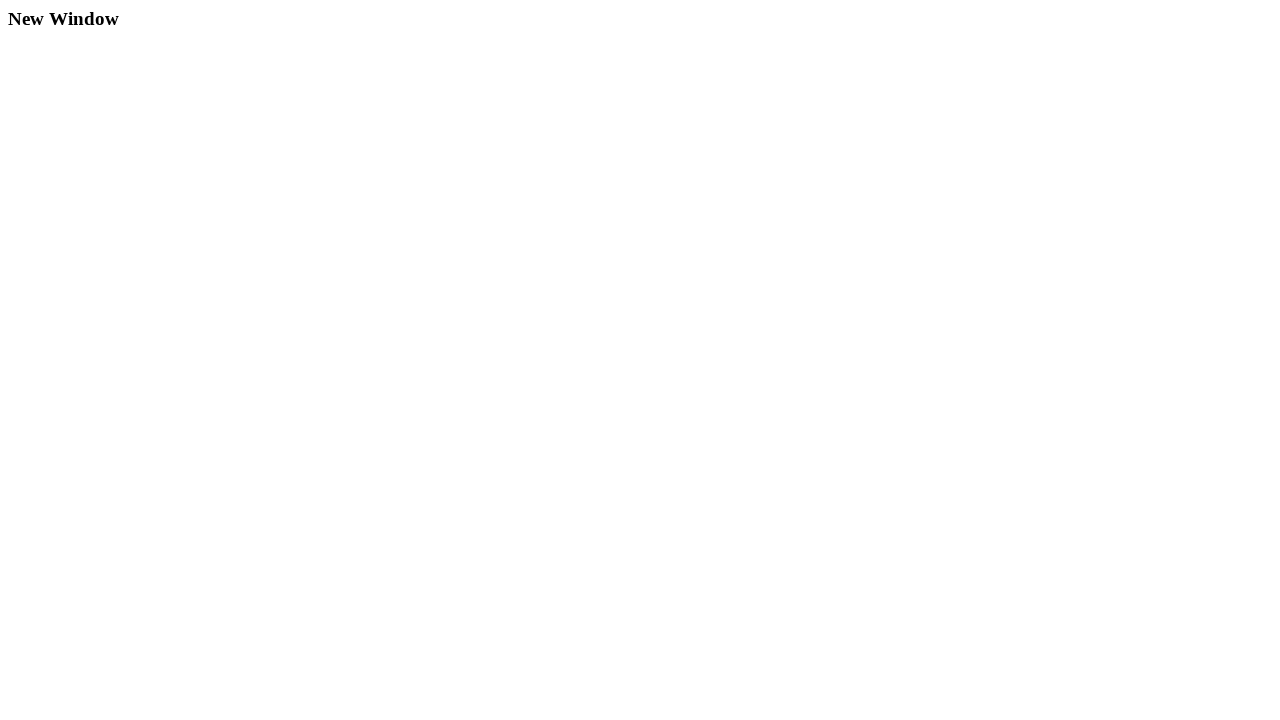

Verified first window title is not 'New Window'
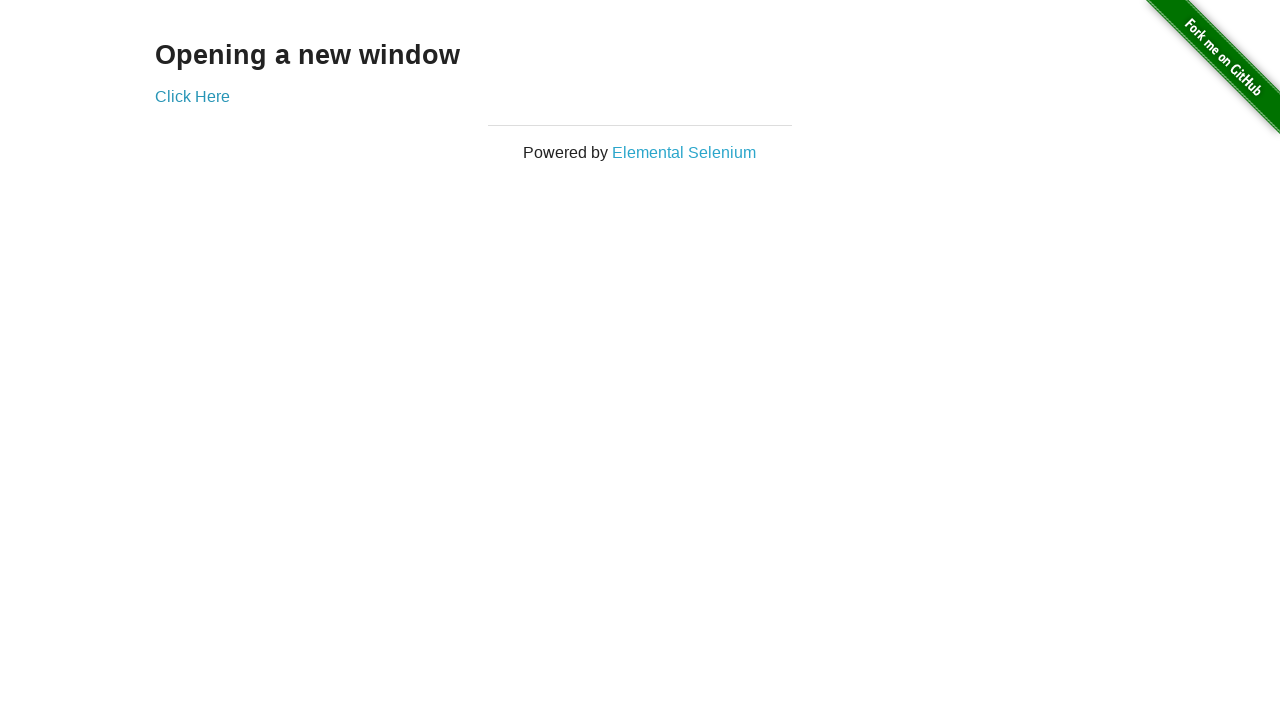

Verified new window title is 'New Window'
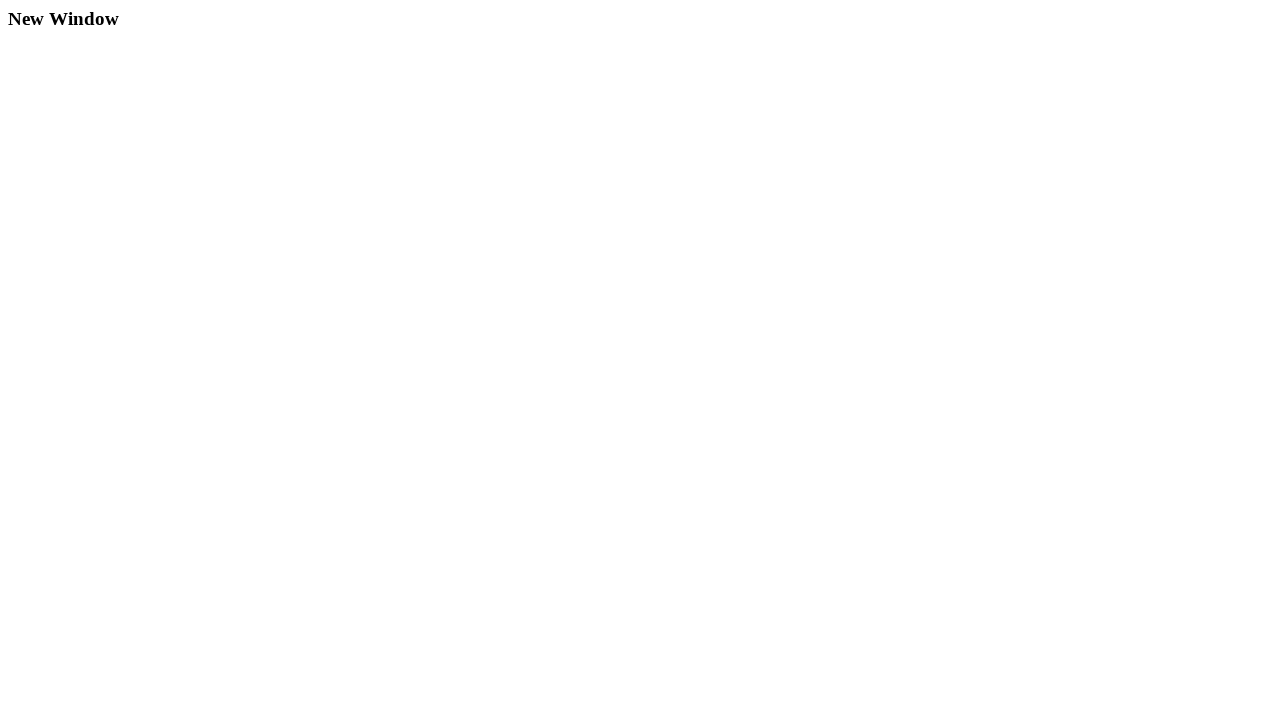

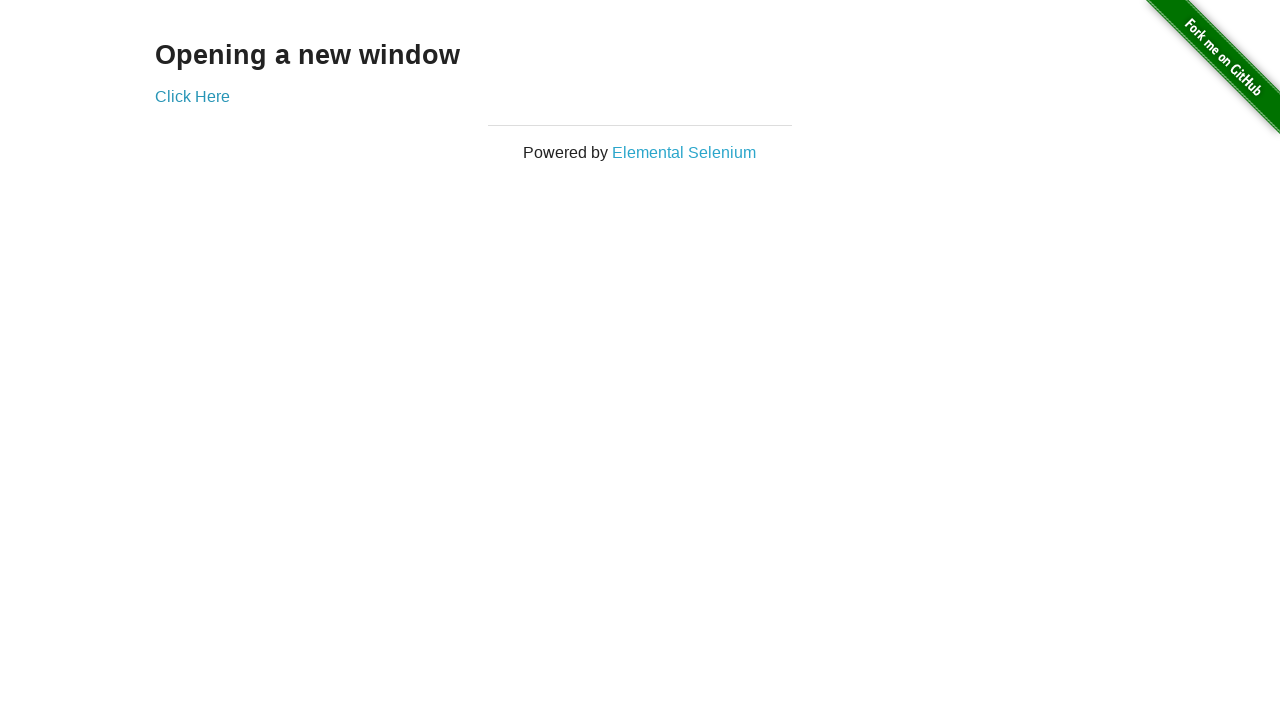